Tests error recovery by attempting to interact with the page and recovering from failures through page refresh

Starting URL: https://adminlte.io/themes/v3/index.html

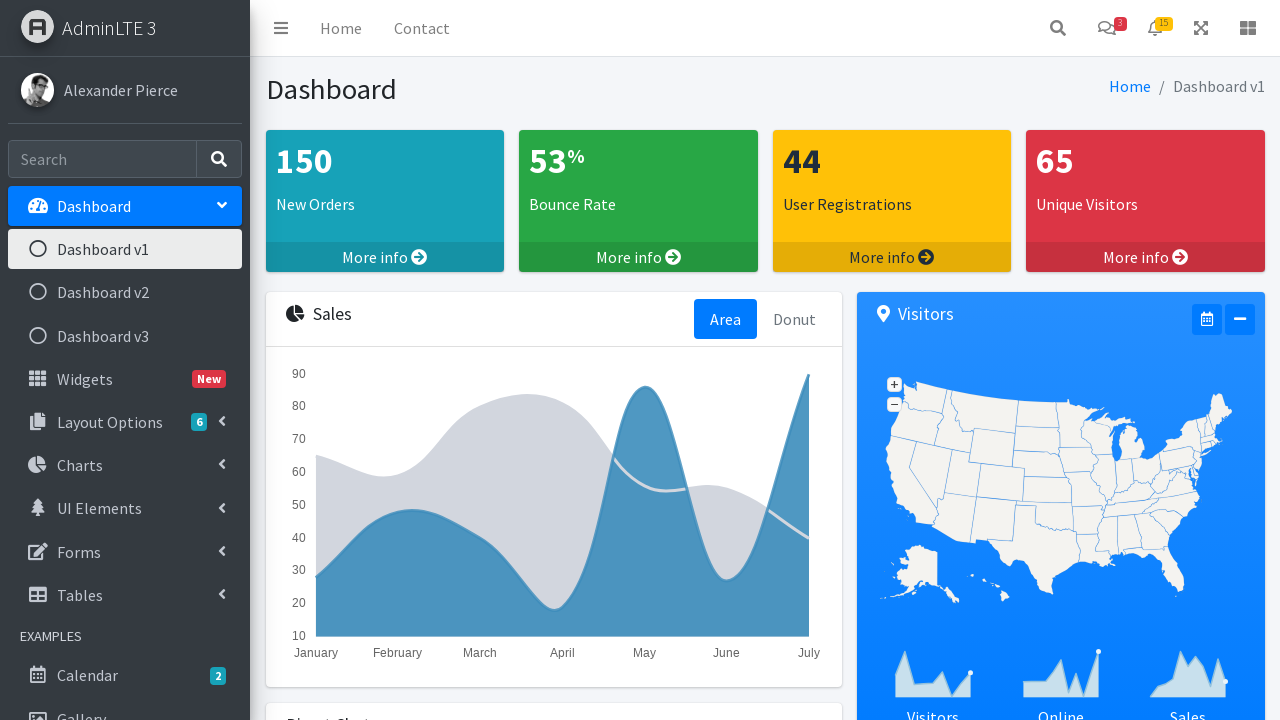

Failed to click non-existent element, entering recovery on .non-existent-element
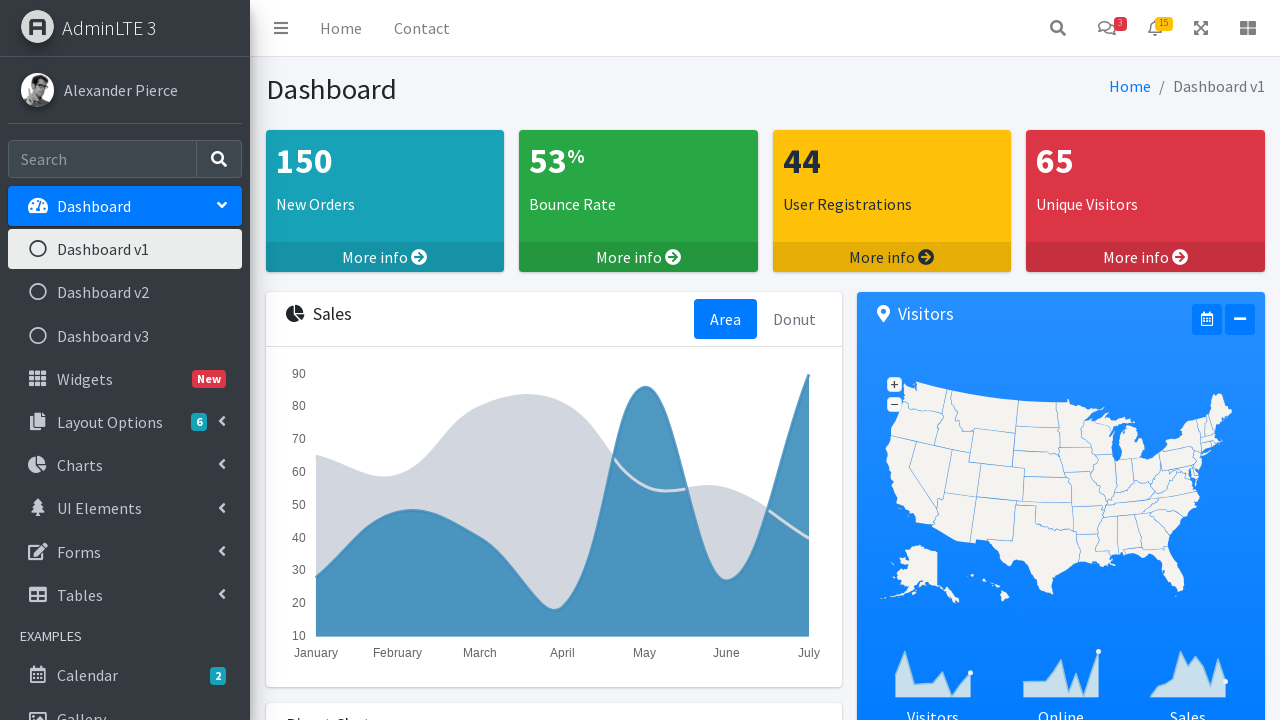

Reloaded page after click failure
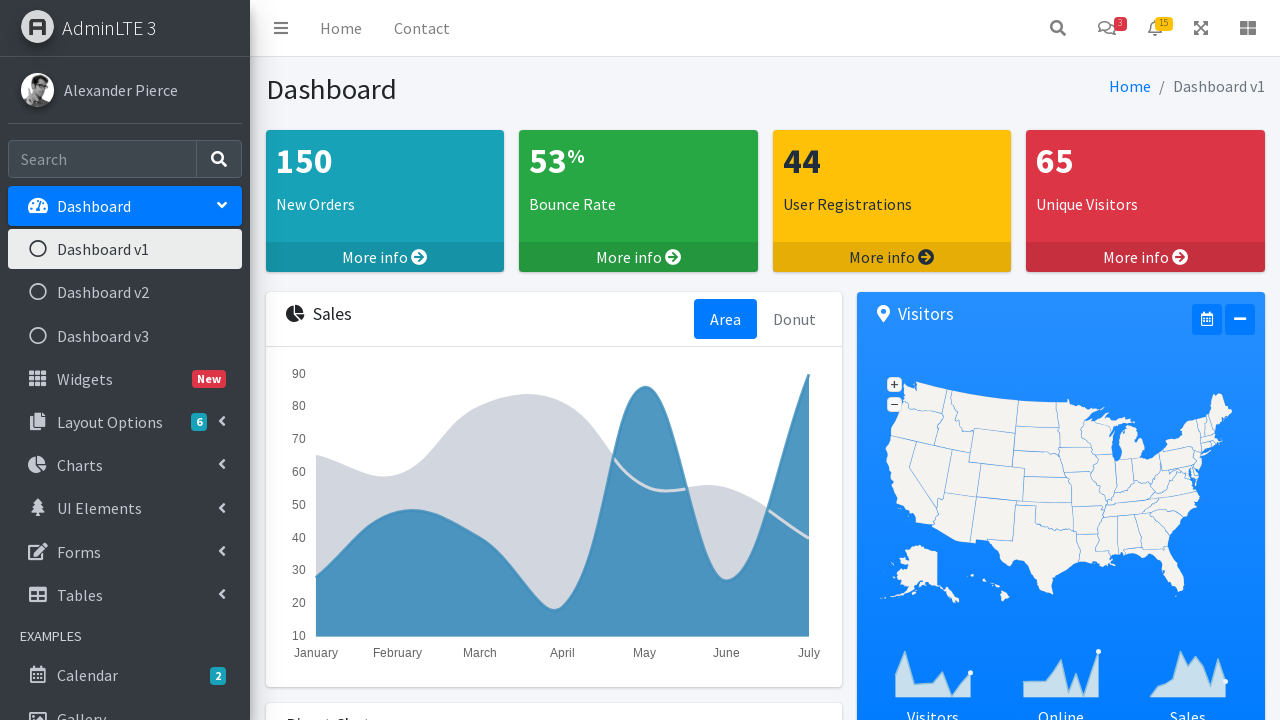

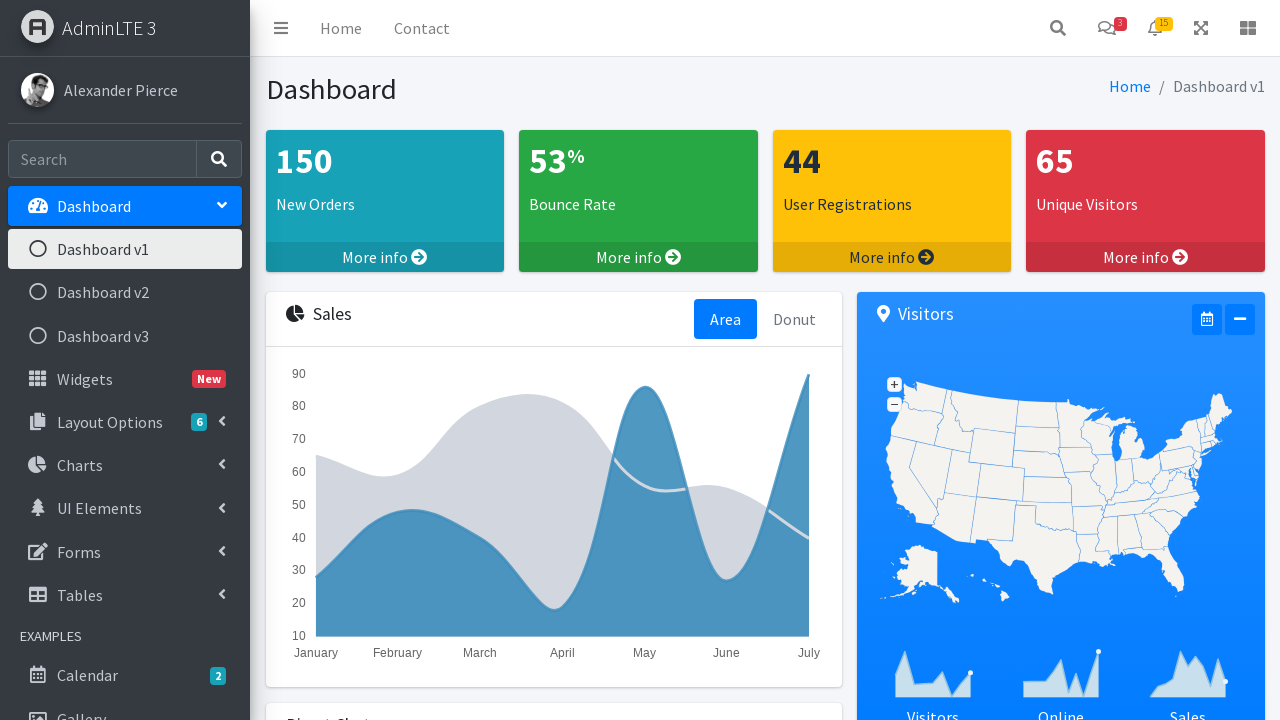